Tests finding a link by calculated text (based on mathematical formula), clicking it, then filling out a multi-field form with personal information and submitting it.

Starting URL: http://suninjuly.github.io/find_link_text

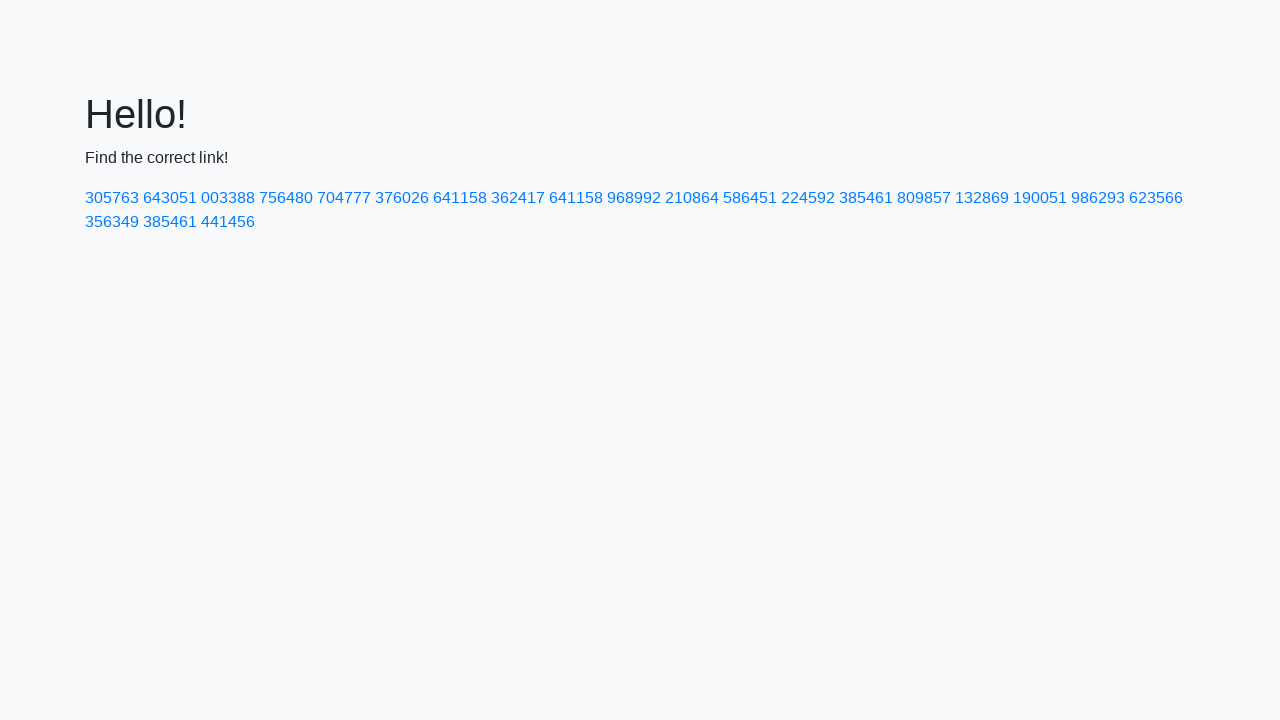

Calculated link text using mathematical formula: 224592
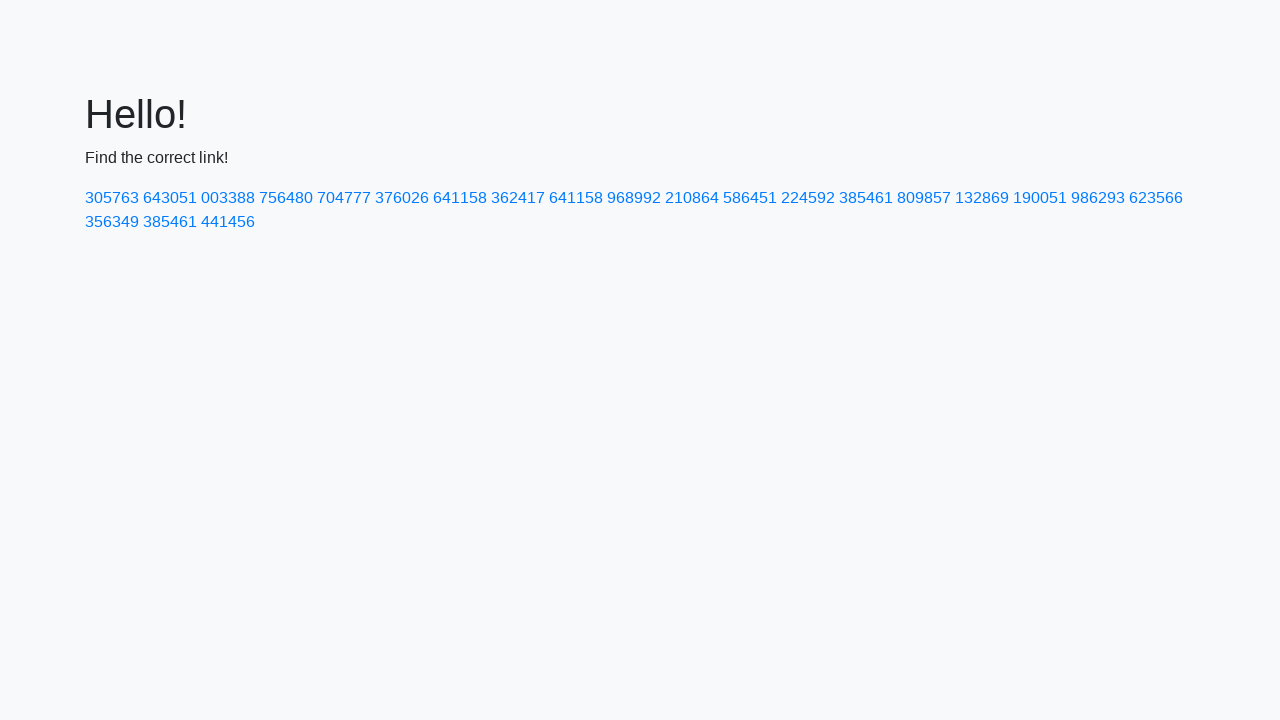

Clicked link with calculated text '224592' at (808, 198) on a:text-is('224592')
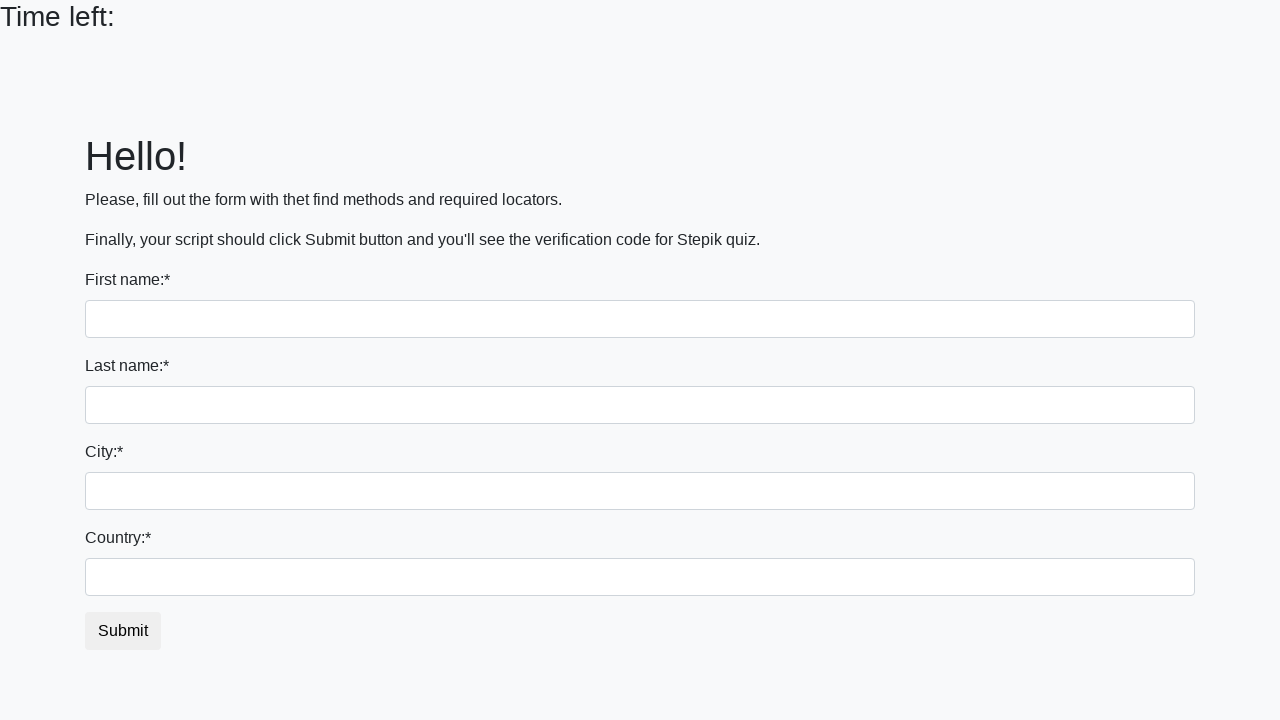

Filled first name field with 'Ivan' on input >> nth=0
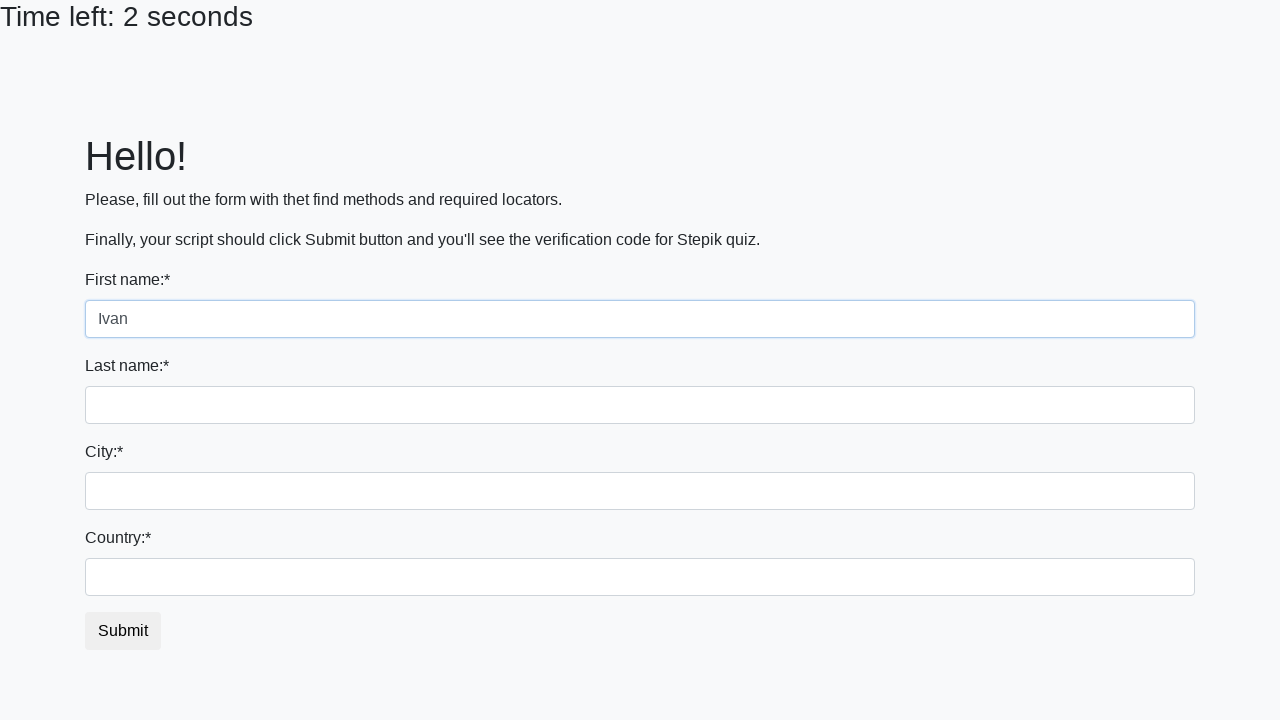

Filled last name field with 'Petrov' on input[name='last_name']
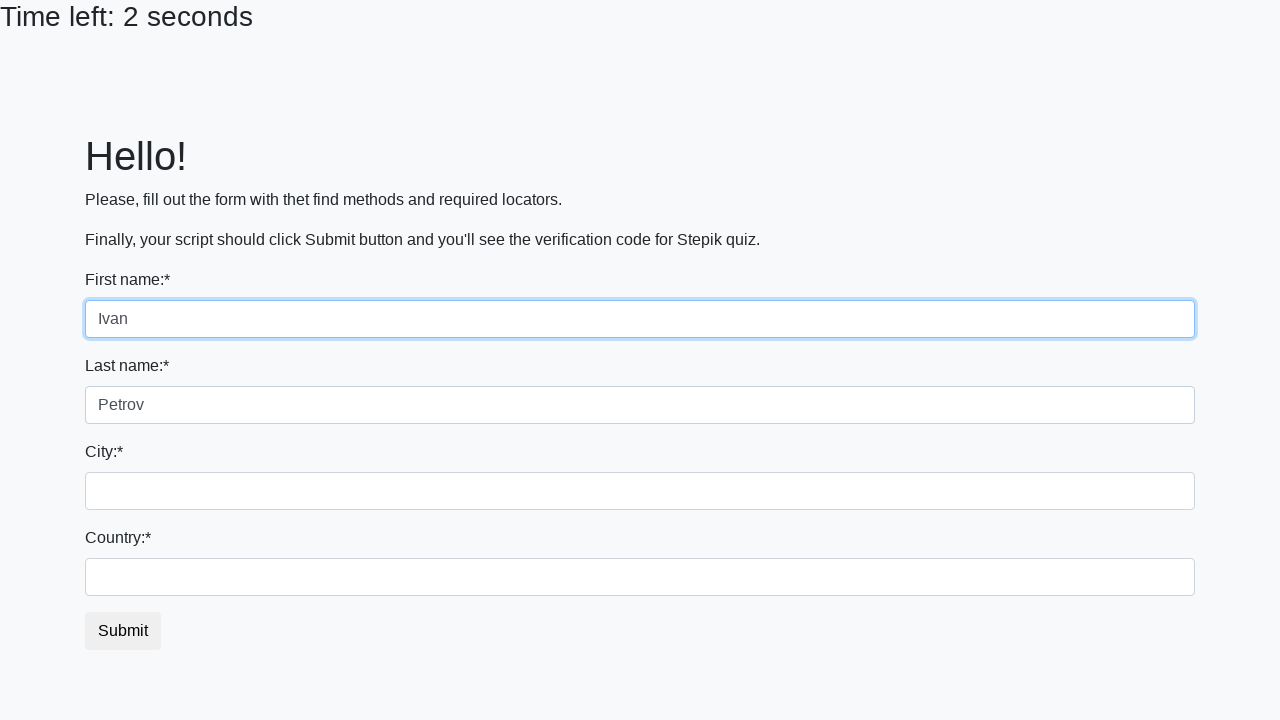

Filled city field with 'Smolensk' on .city
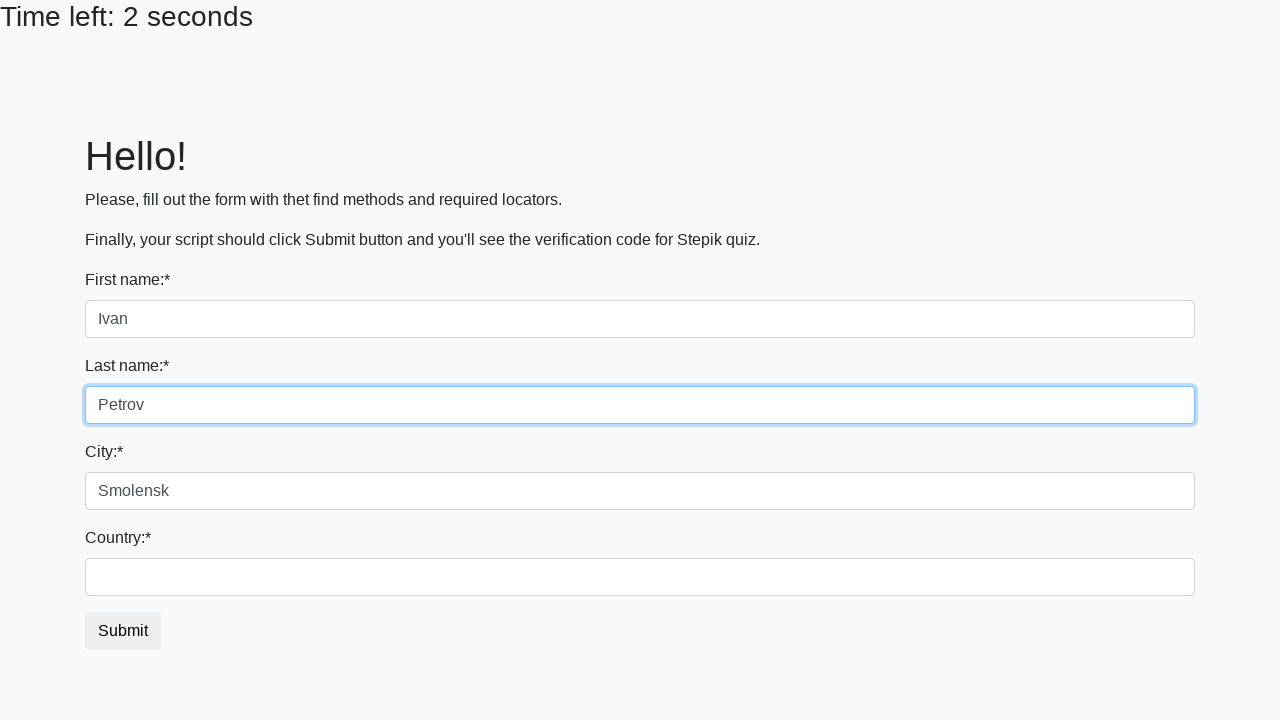

Filled country field with 'Russia' on #country
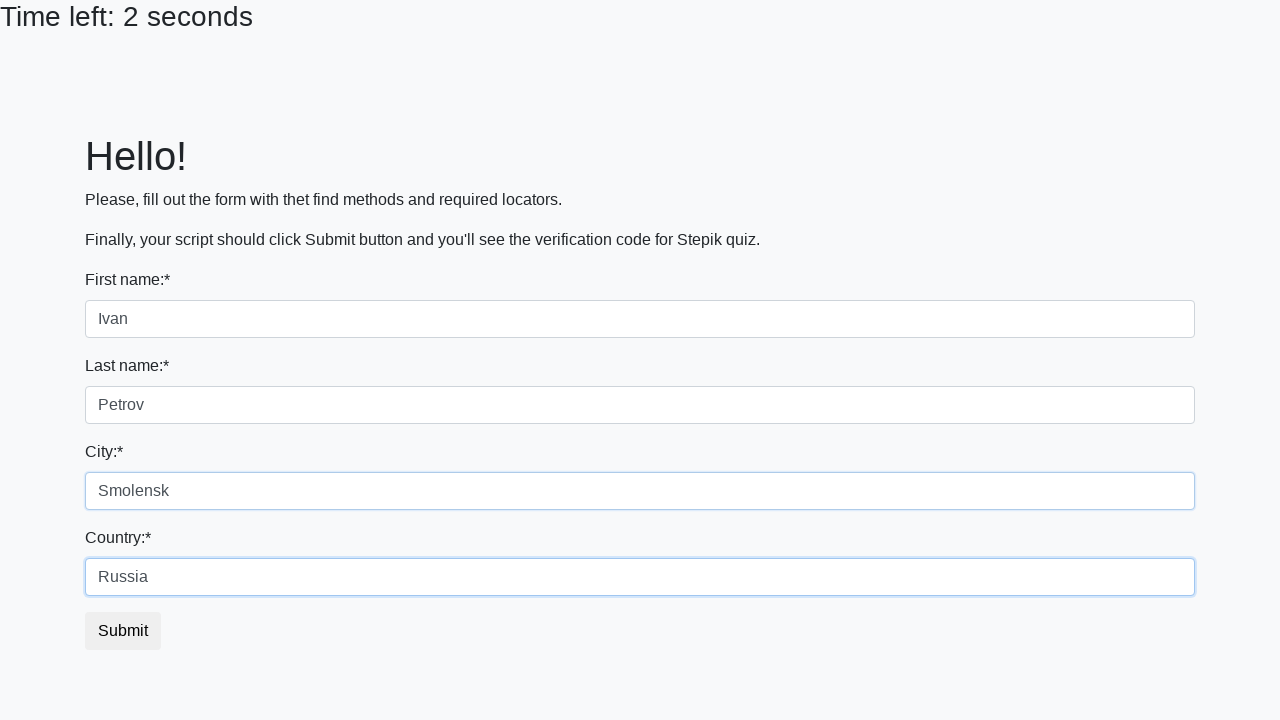

Clicked submit button to submit form at (123, 631) on button.btn
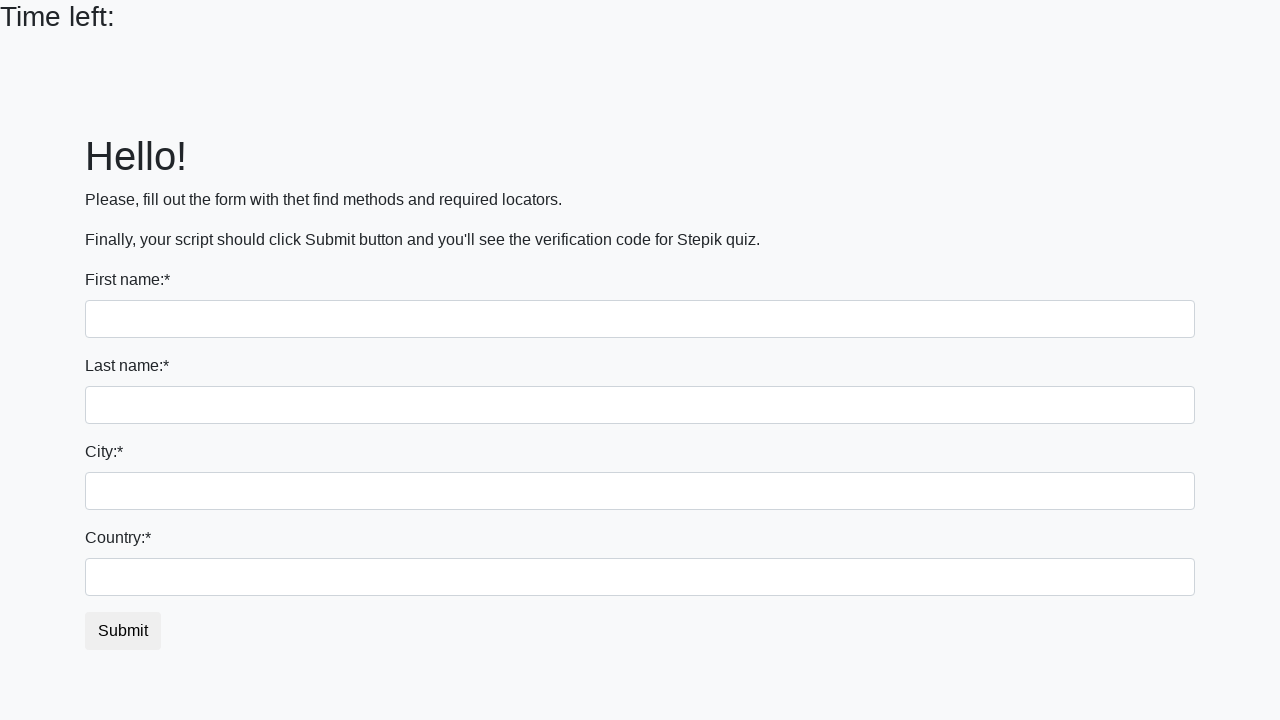

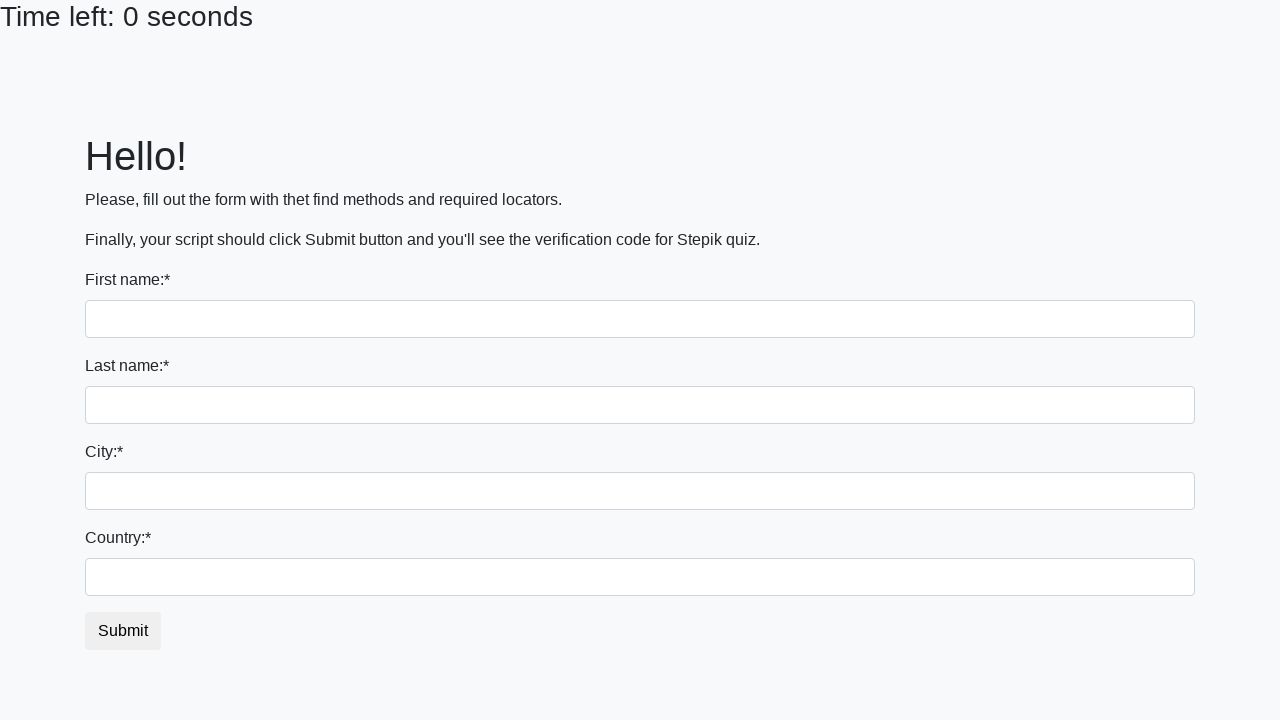